Tests iframe handling by switching between nested iframes, filling a text field inside an inner iframe, and navigating between different iframe examples

Starting URL: https://demo.automationtesting.in/Frames.html

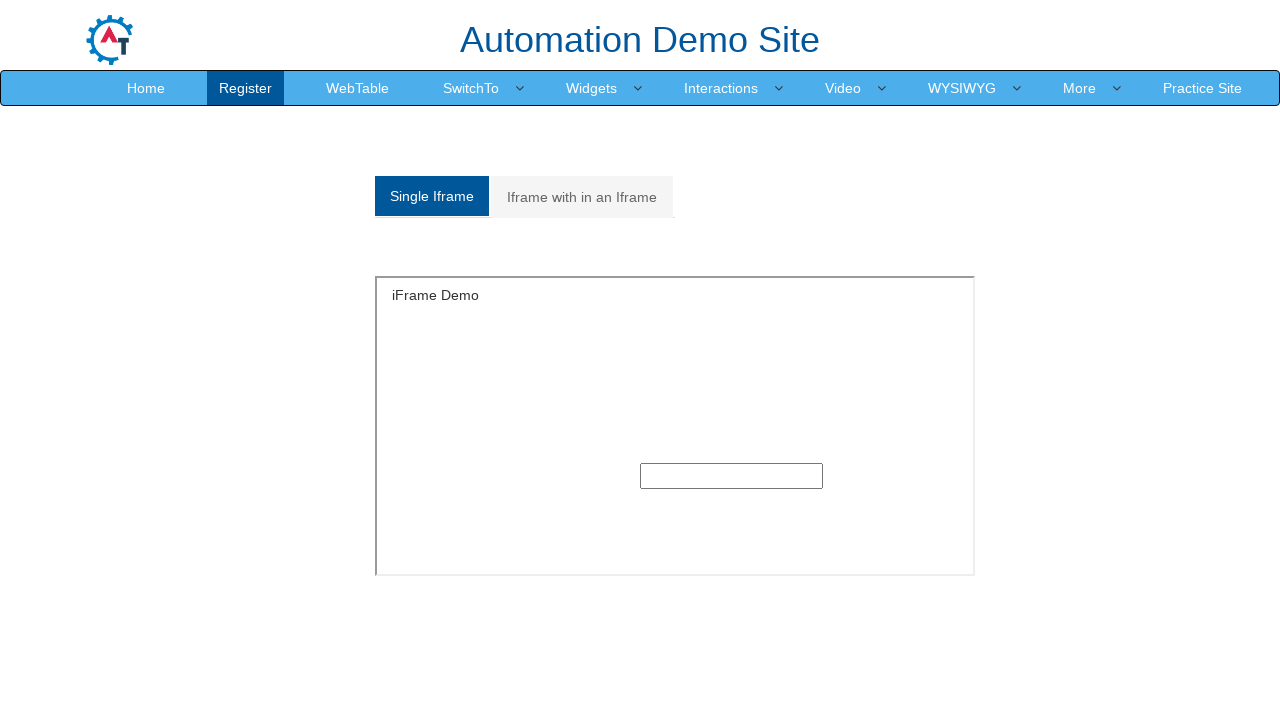

Clicked on 'Iframe with in an Iframe' tab at (582, 197) on xpath=//a[normalize-space()='Iframe with in an Iframe']
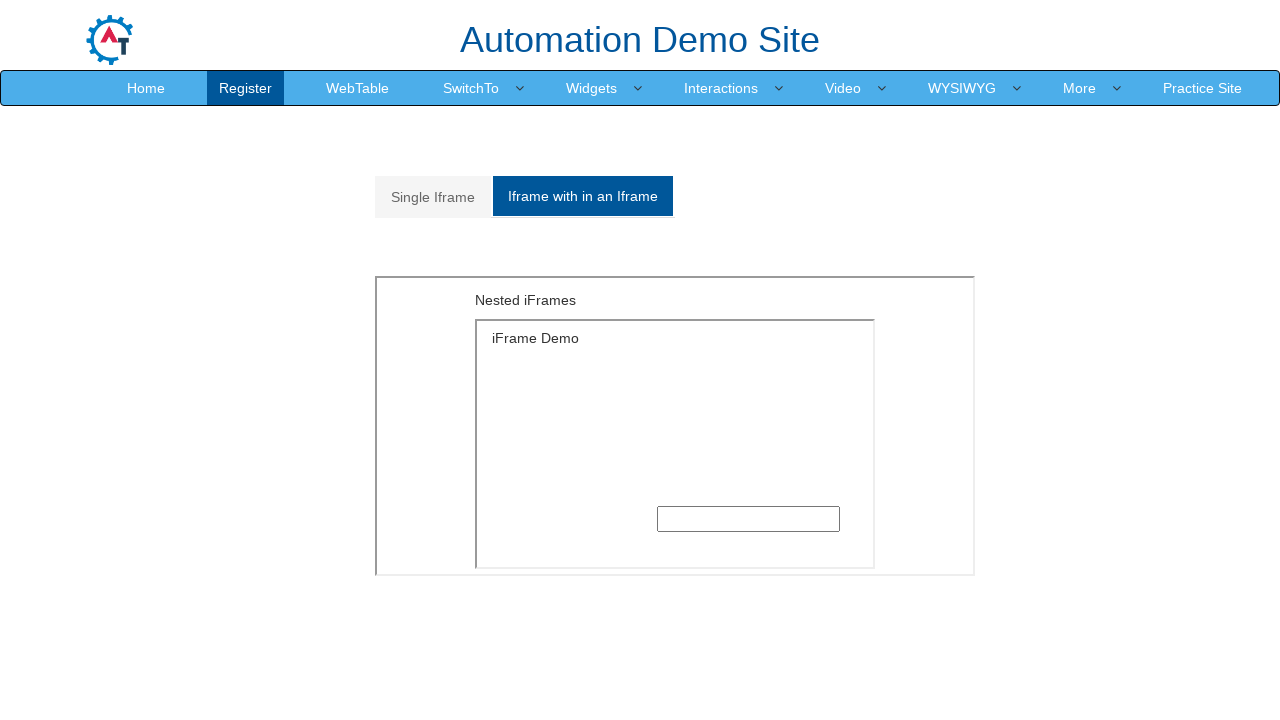

Outer iframe with MultipleFrames.html loaded
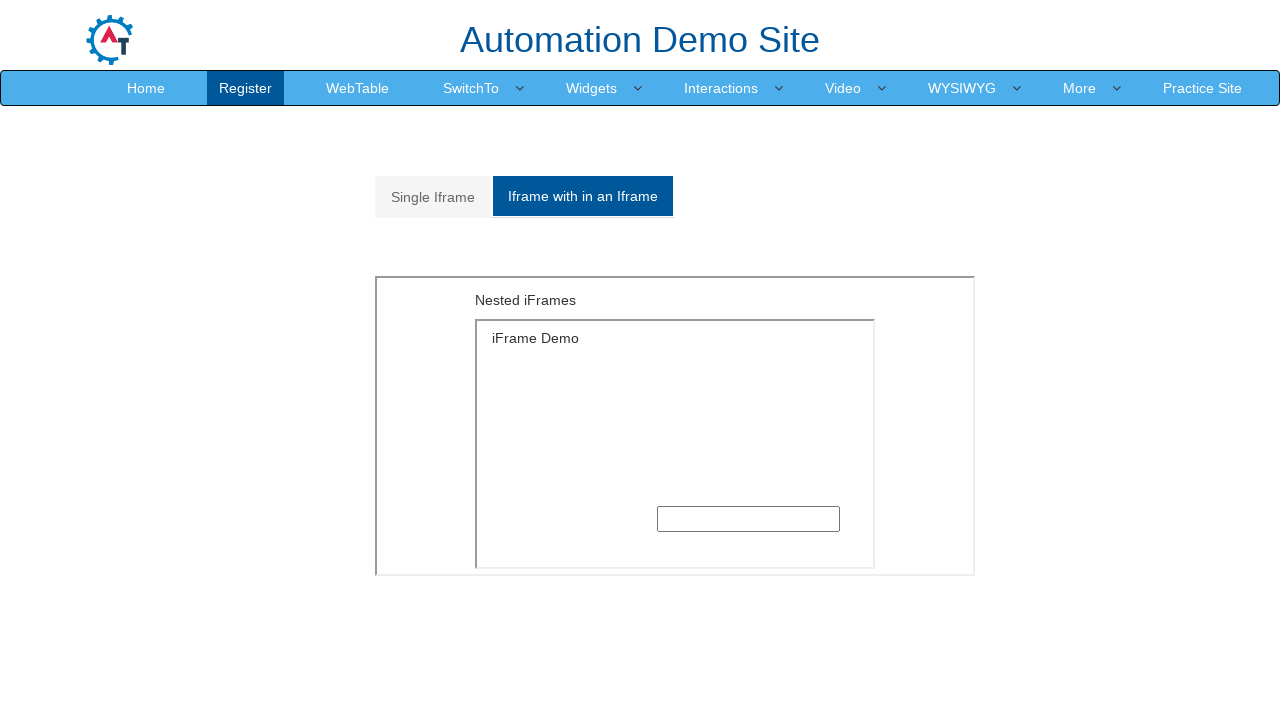

Switched to outer iframe
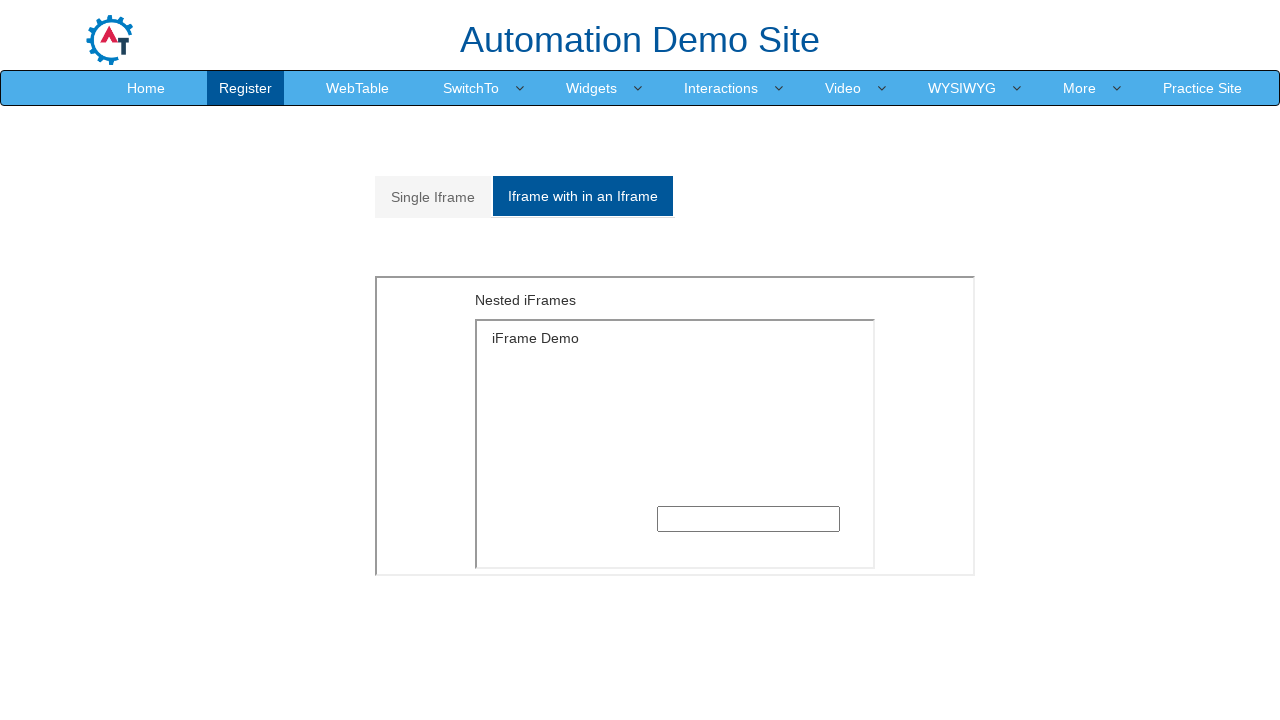

Switched to inner nested iframe
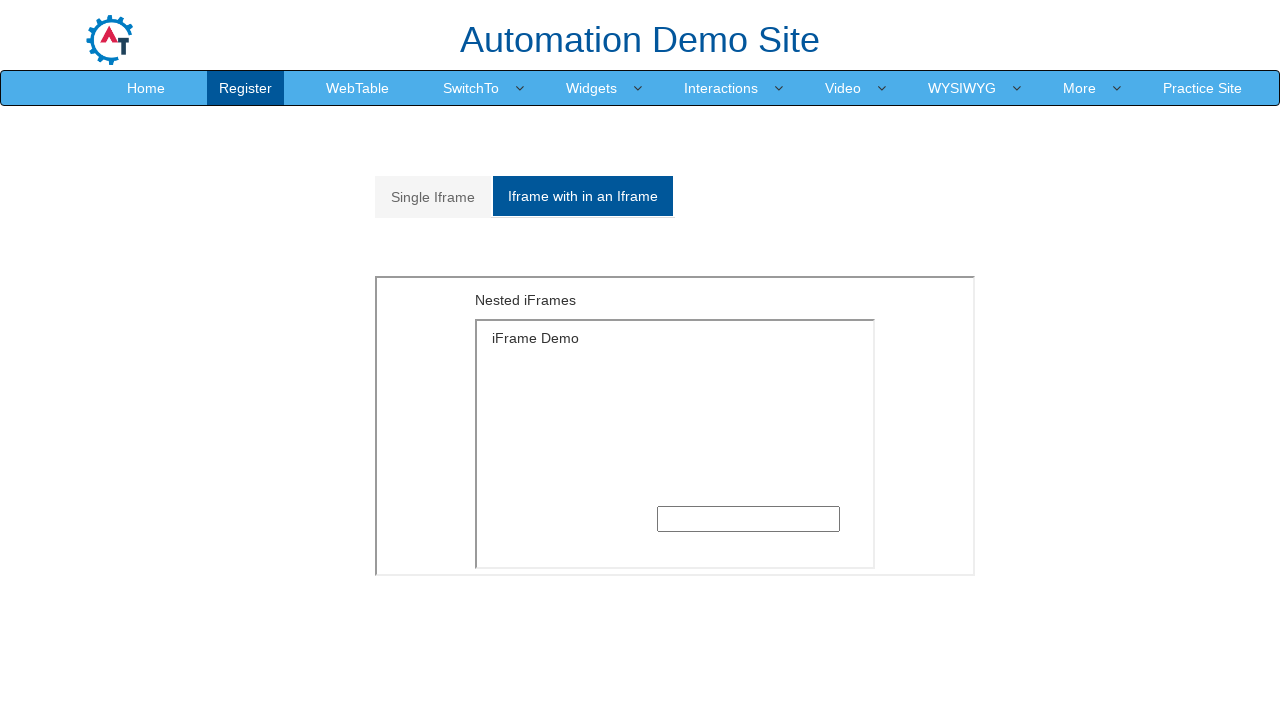

Filled text field inside inner iframe with 'kashif' on xpath=//iframe[@src='MultipleFrames.html'] >> internal:control=enter-frame >> xp
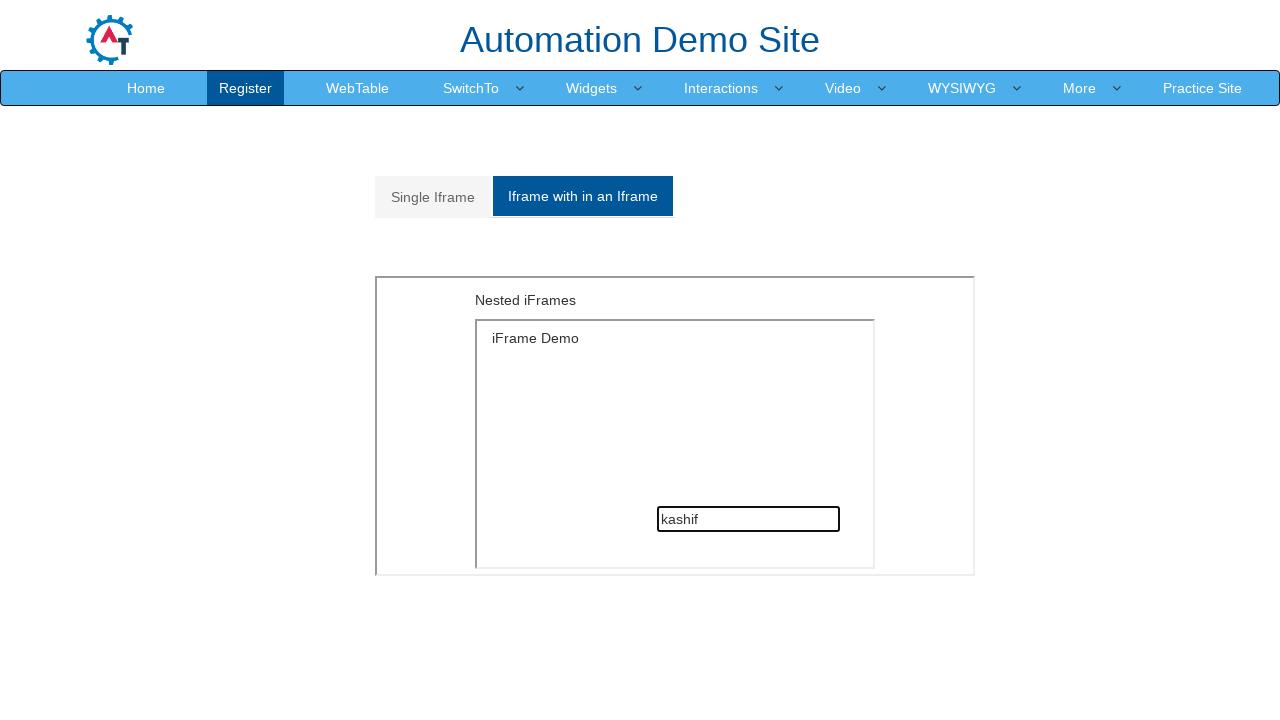

Clicked on 'Single Iframe' tab to navigate away from nested iframes at (433, 197) on xpath=//a[normalize-space()='Single Iframe']
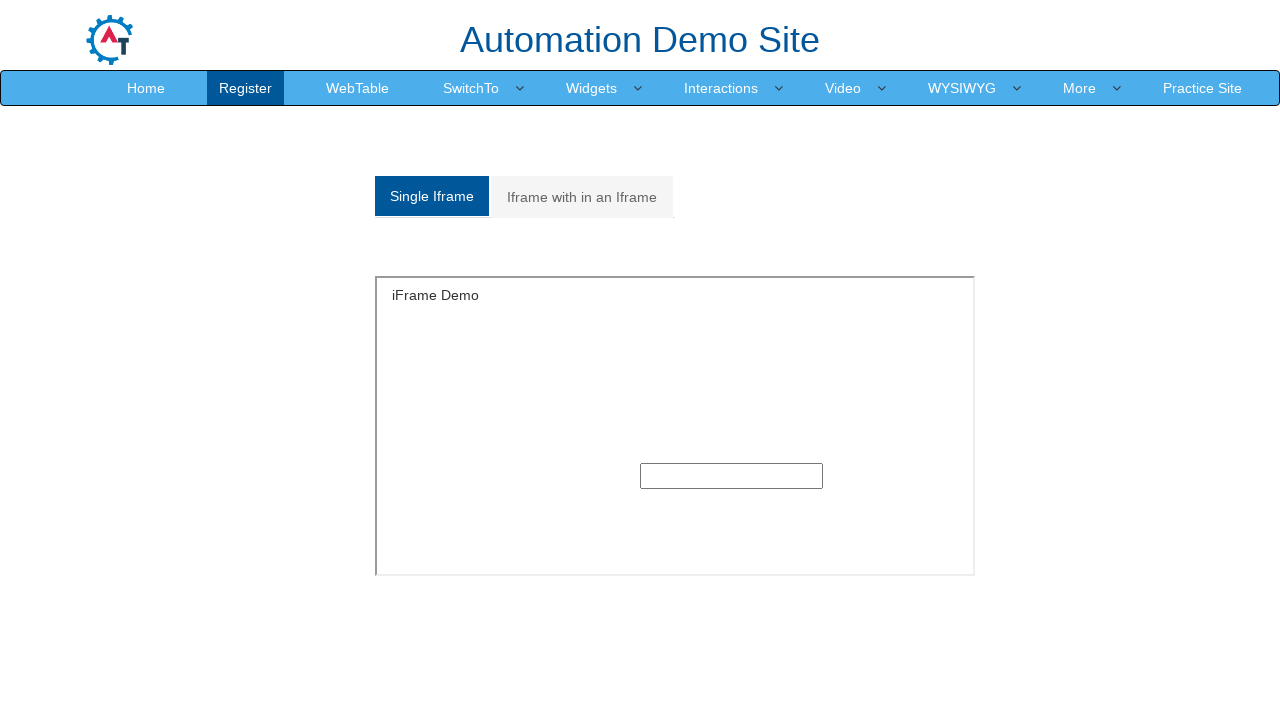

Waited 5 seconds for page to load
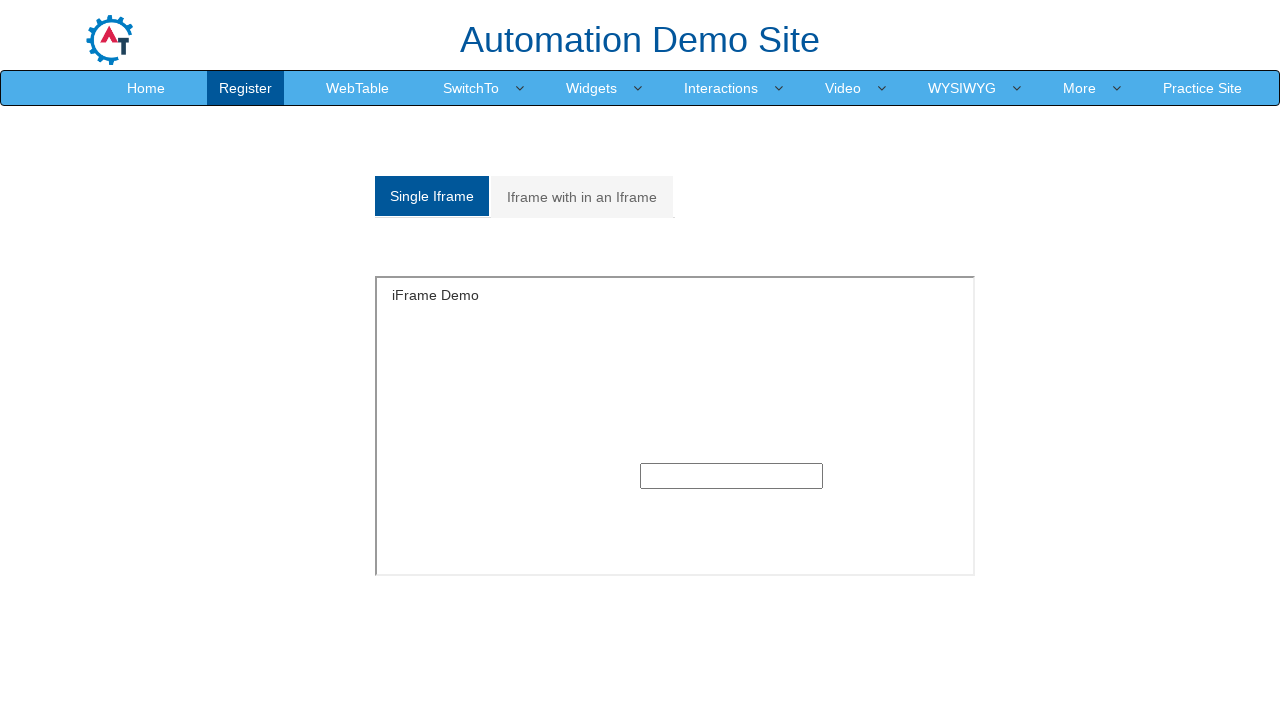

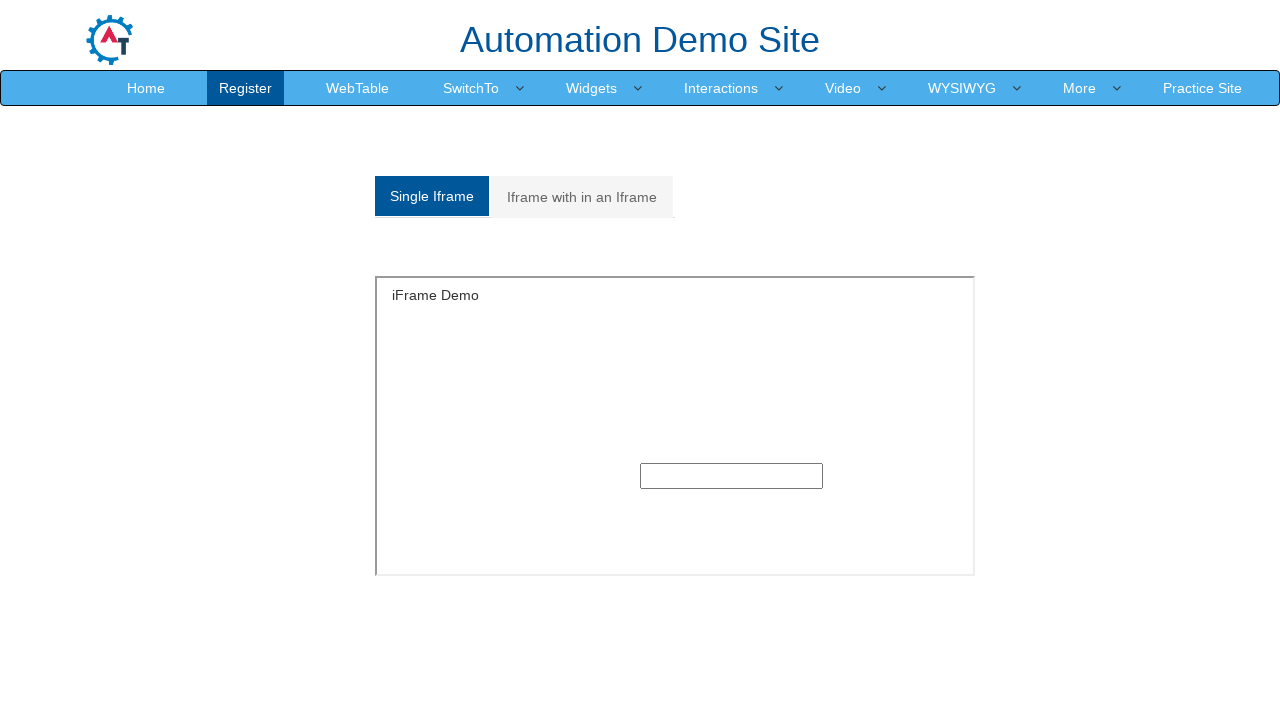